Tests that clicking the Clear completed button removes completed items from the list.

Starting URL: https://demo.playwright.dev/todomvc

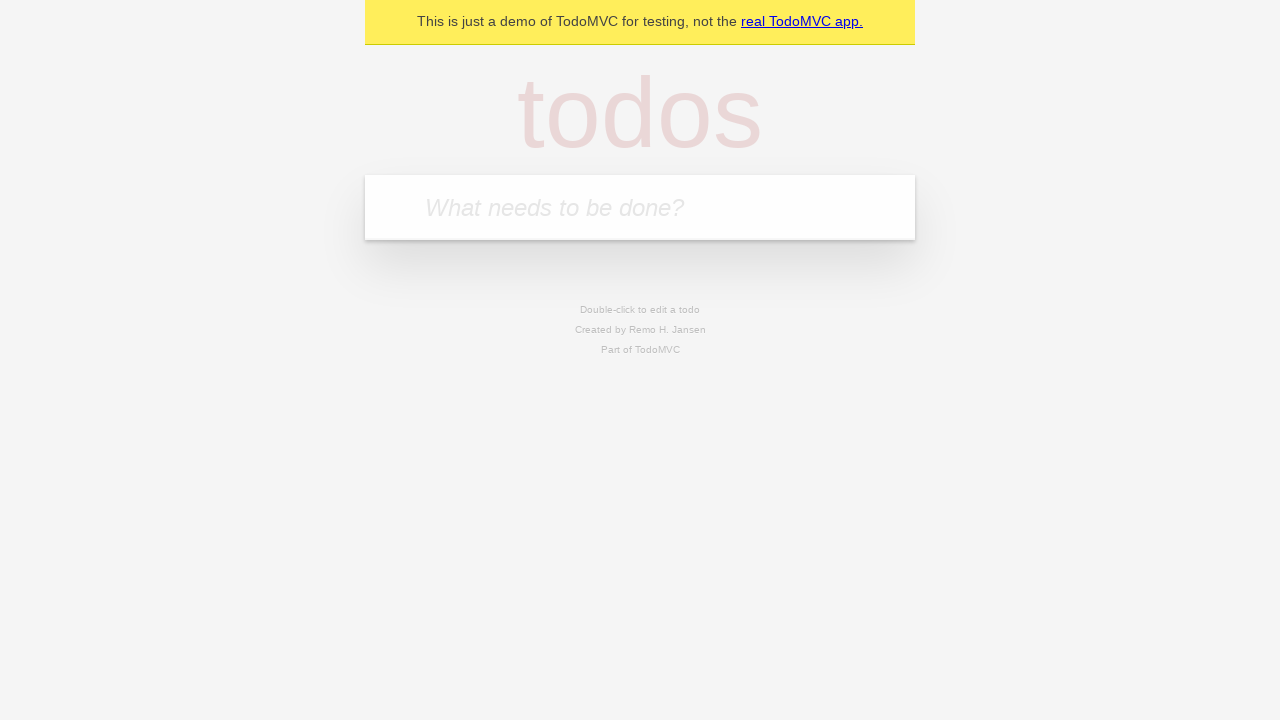

Filled todo input with 'buy some cheese' on internal:attr=[placeholder="What needs to be done?"i]
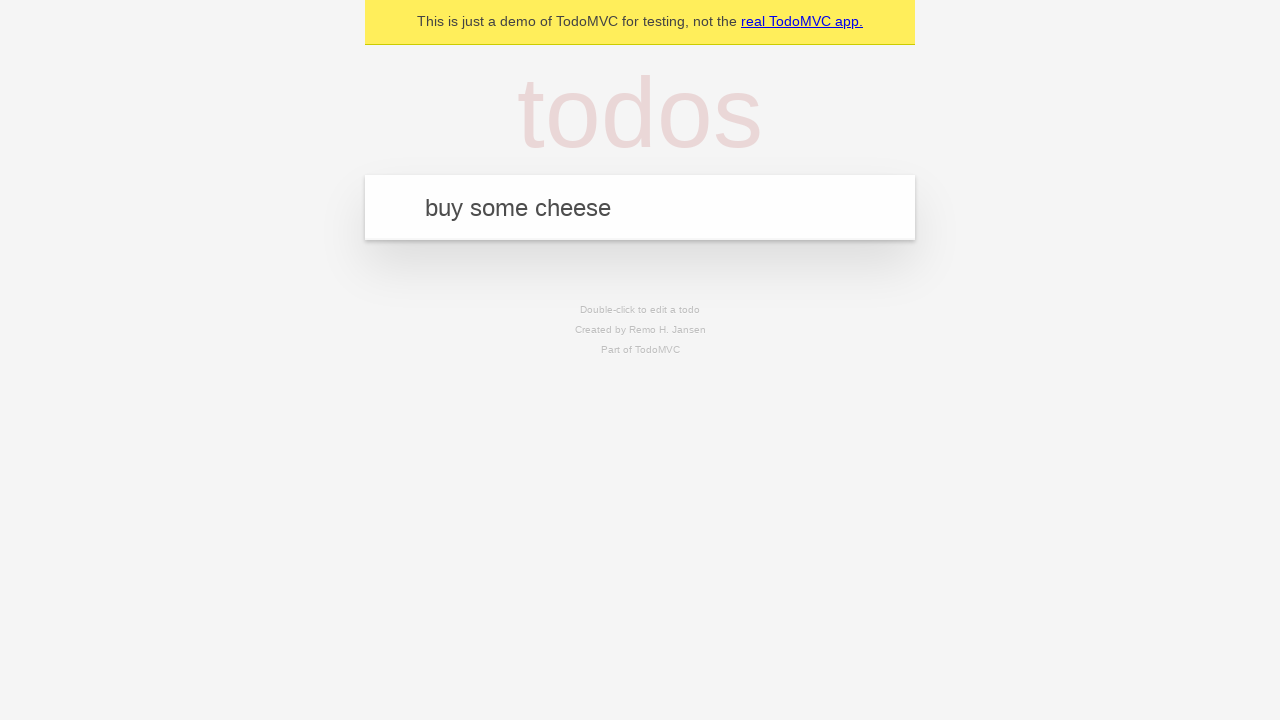

Pressed Enter to add first todo item on internal:attr=[placeholder="What needs to be done?"i]
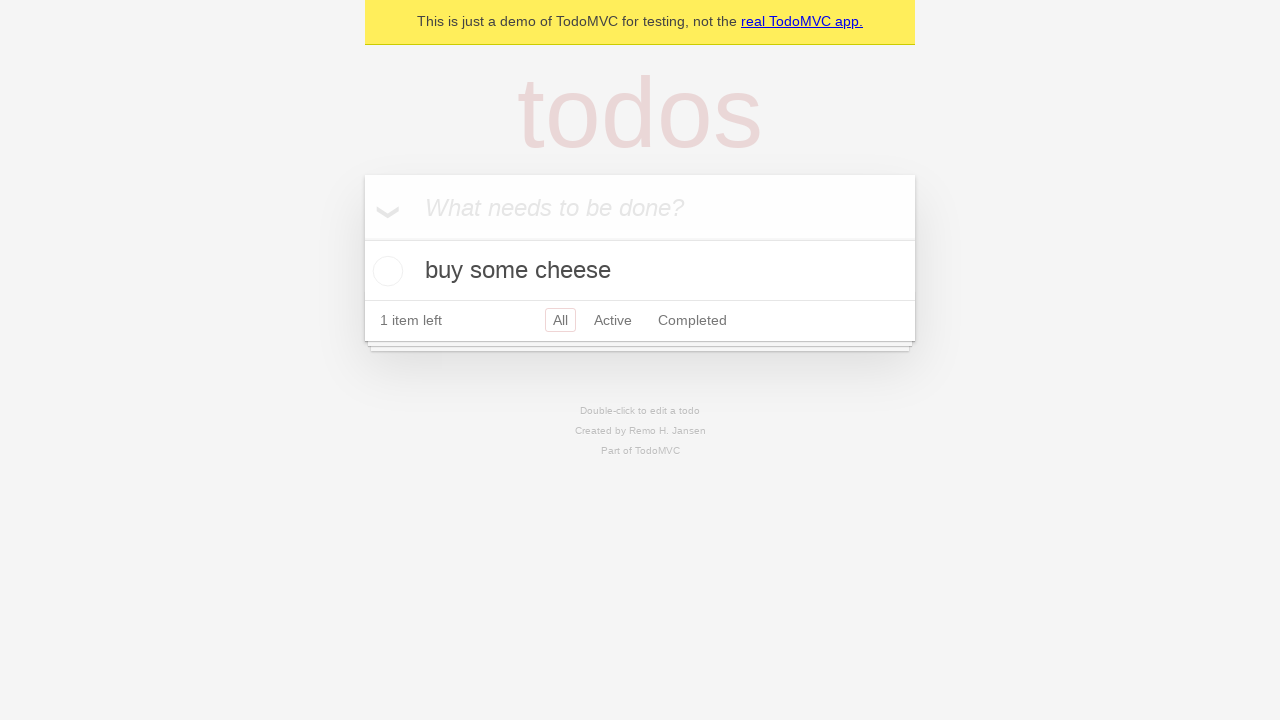

Filled todo input with 'feed the cat' on internal:attr=[placeholder="What needs to be done?"i]
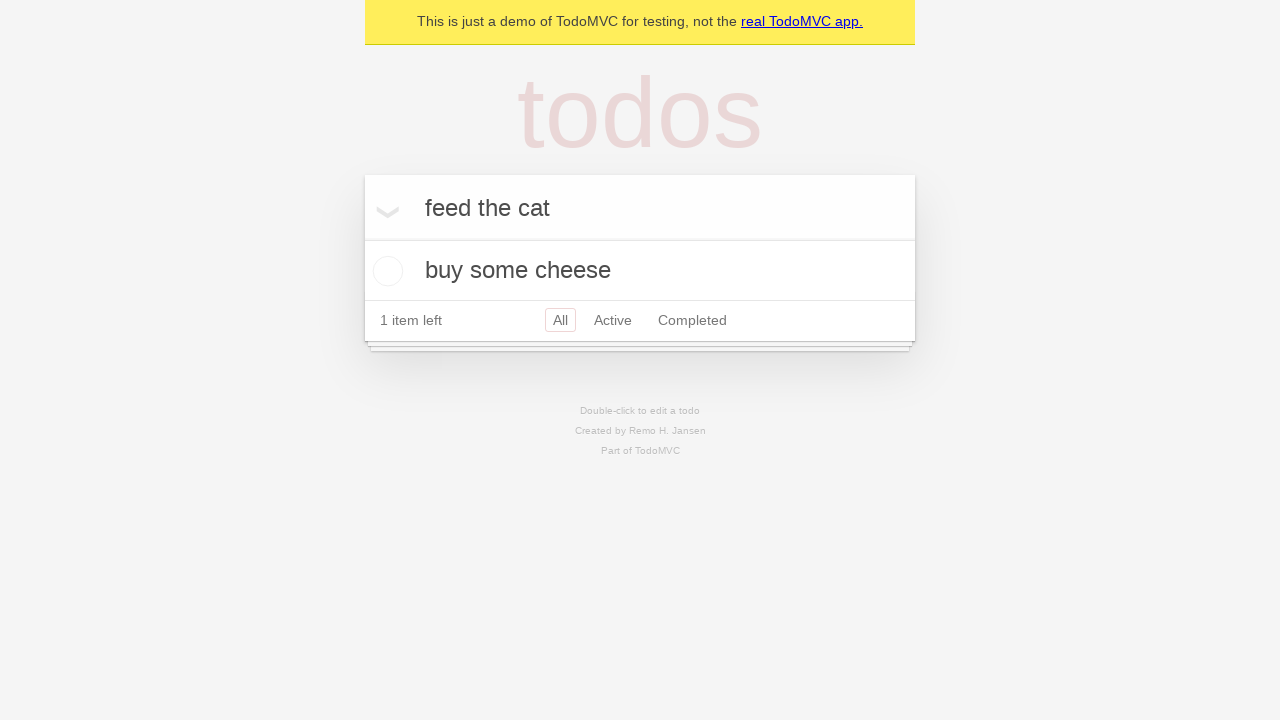

Pressed Enter to add second todo item on internal:attr=[placeholder="What needs to be done?"i]
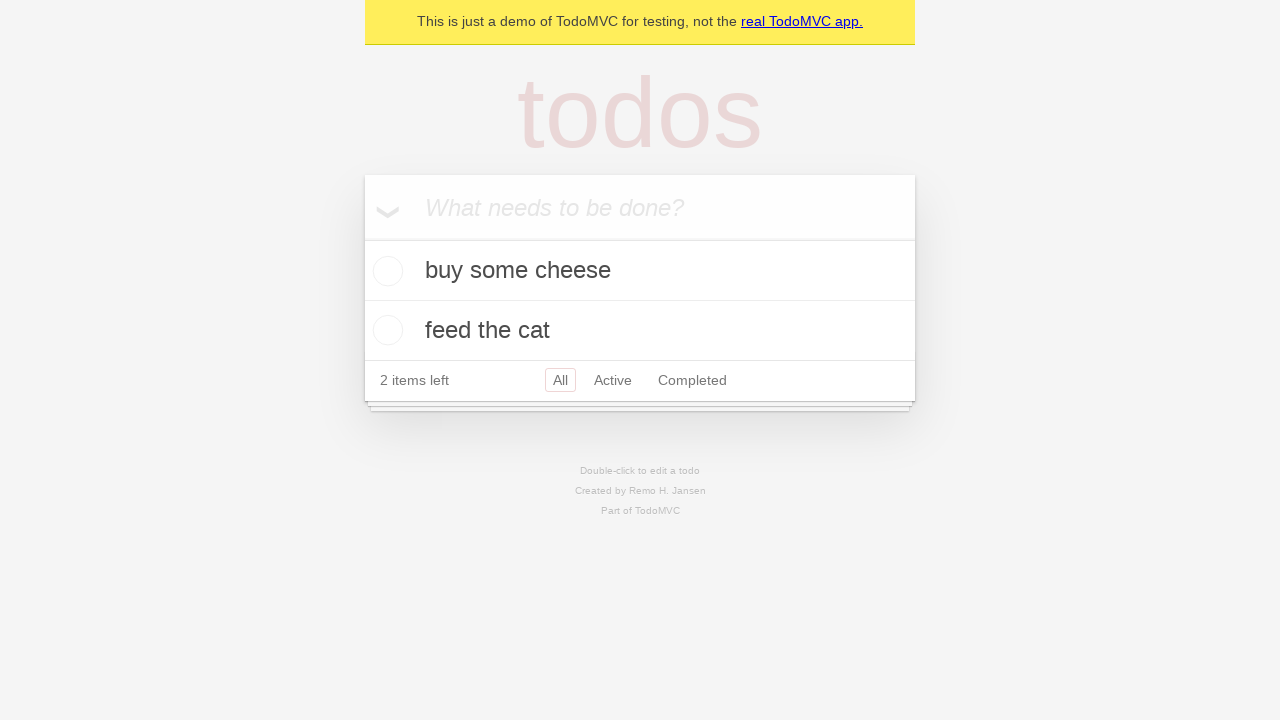

Filled todo input with 'book a doctors appointment' on internal:attr=[placeholder="What needs to be done?"i]
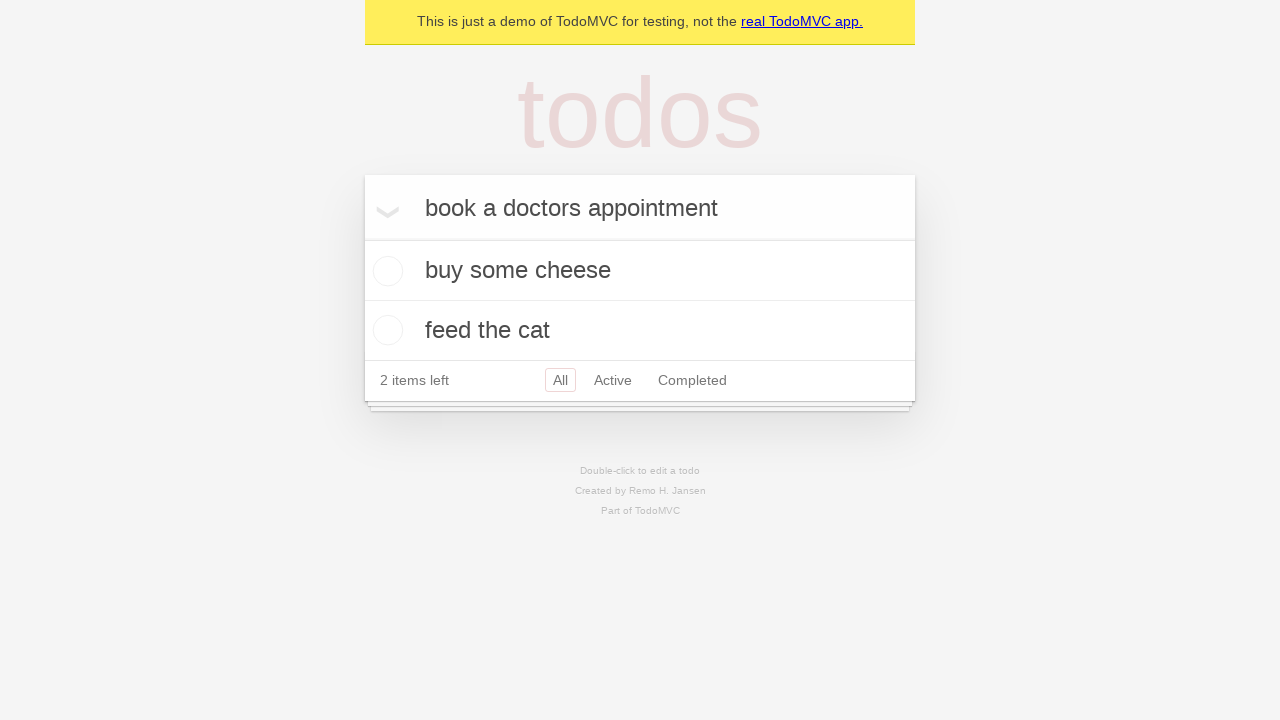

Pressed Enter to add third todo item on internal:attr=[placeholder="What needs to be done?"i]
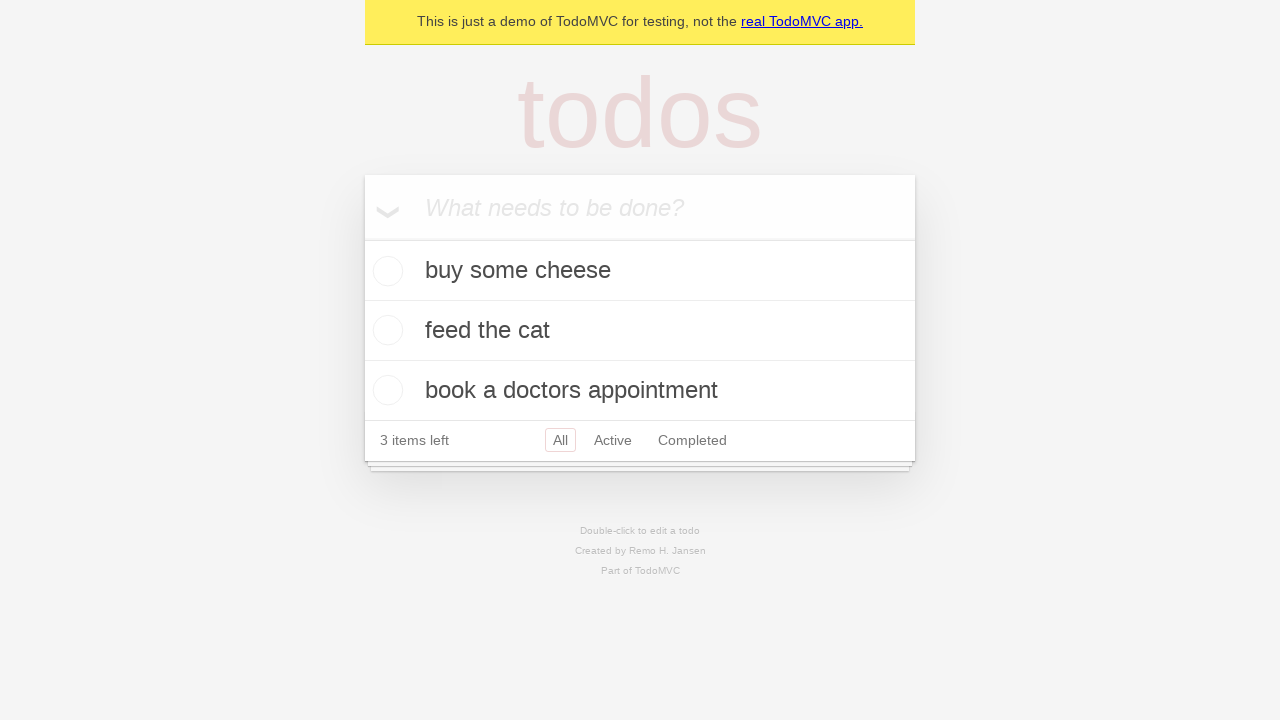

Checked the second todo item checkbox at (385, 330) on internal:testid=[data-testid="todo-item"s] >> nth=1 >> internal:role=checkbox
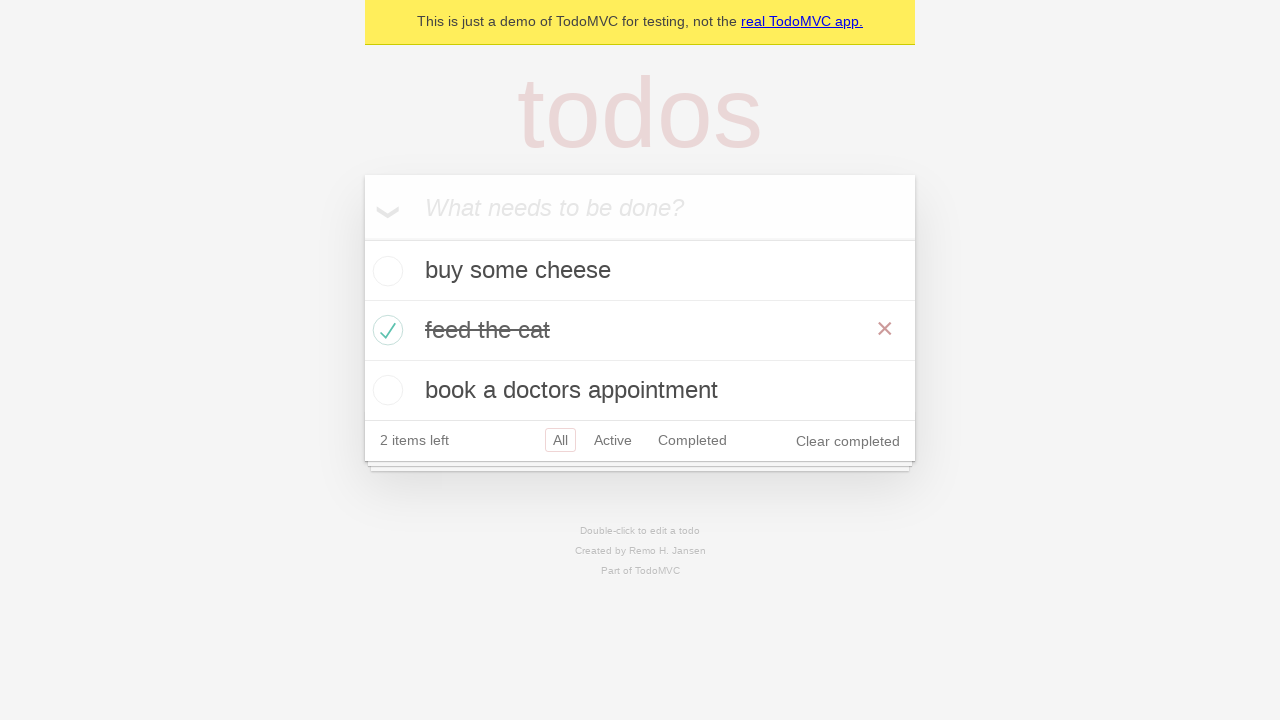

Clicked Clear completed button to remove completed items at (848, 441) on internal:role=button[name="Clear completed"i]
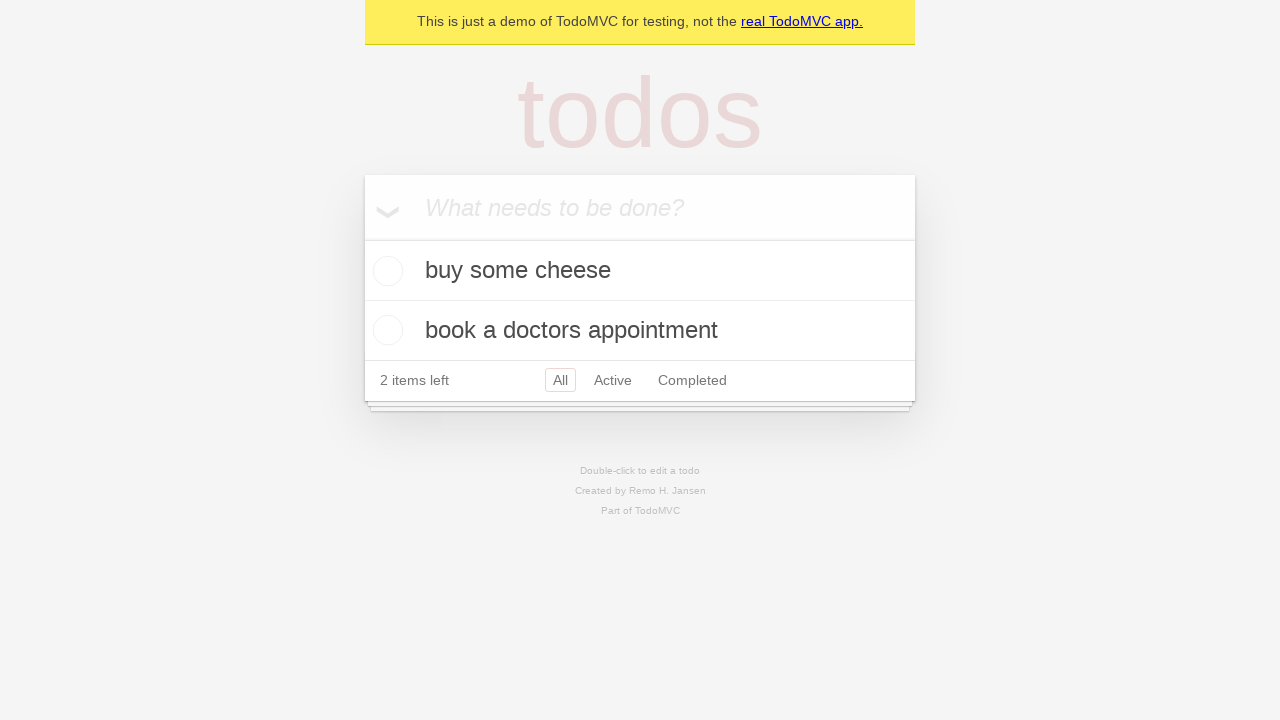

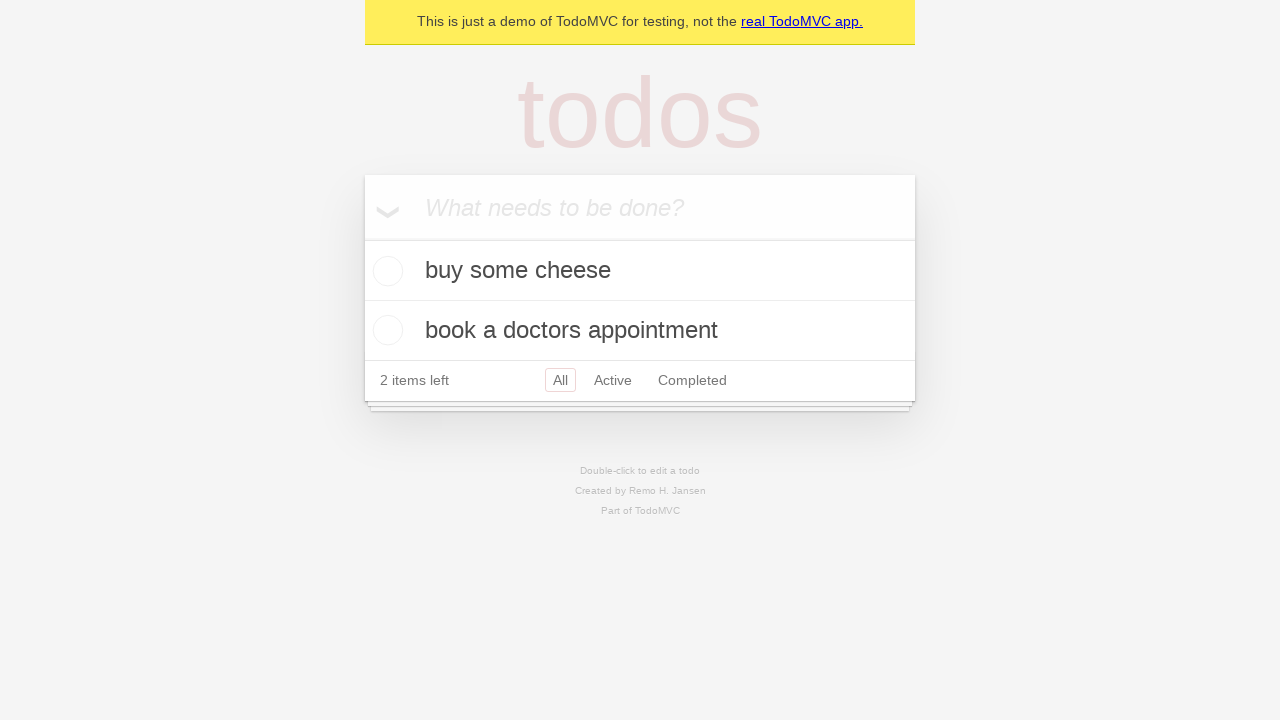